Tests the same wait and click flow using fluent wait patterns - clicking an initial button then a dynamically appearing button.

Starting URL: https://web-locators-static-site-qa.vercel.app/Wait%20onTime

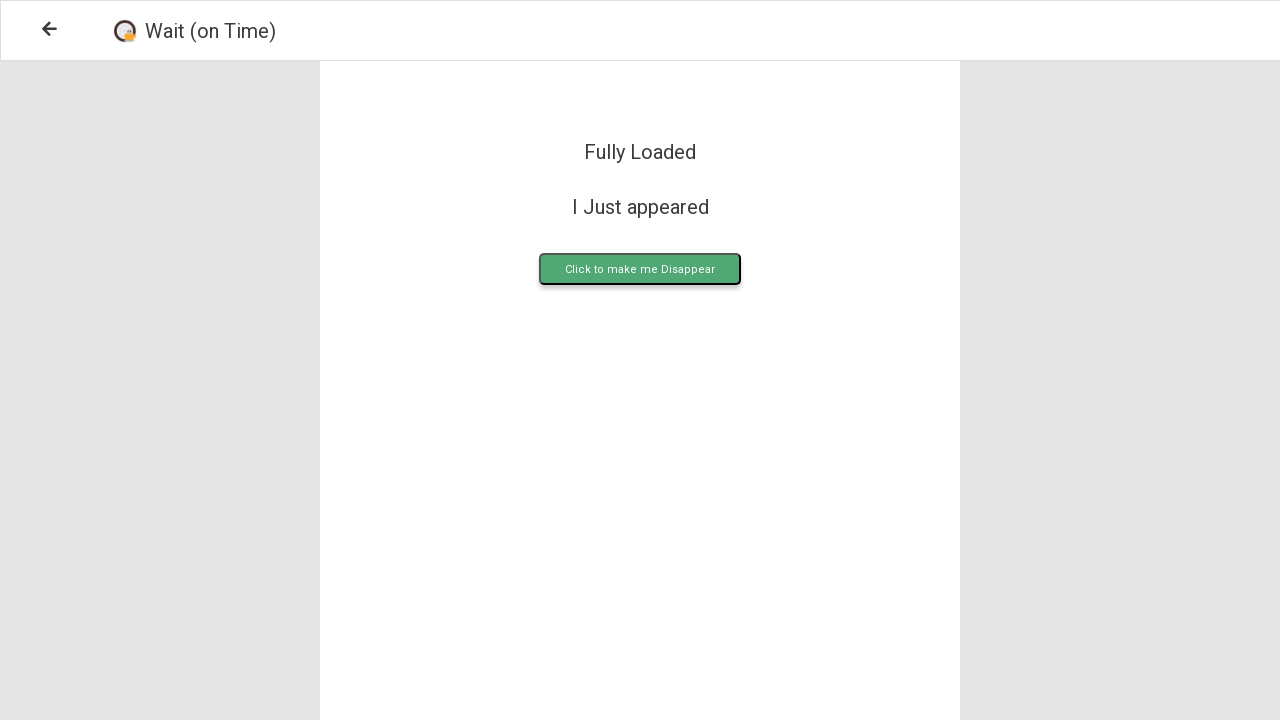

Waited for upload button to become visible
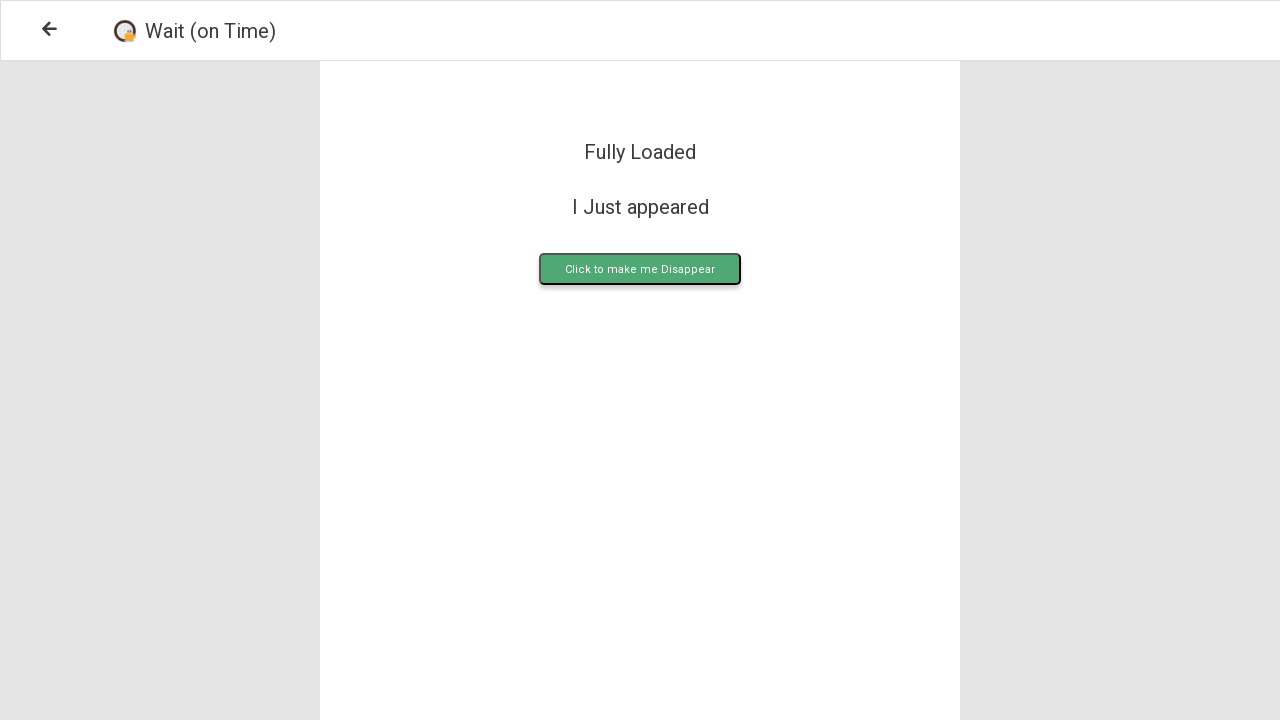

Clicked the initial upload button at (640, 269) on .upload
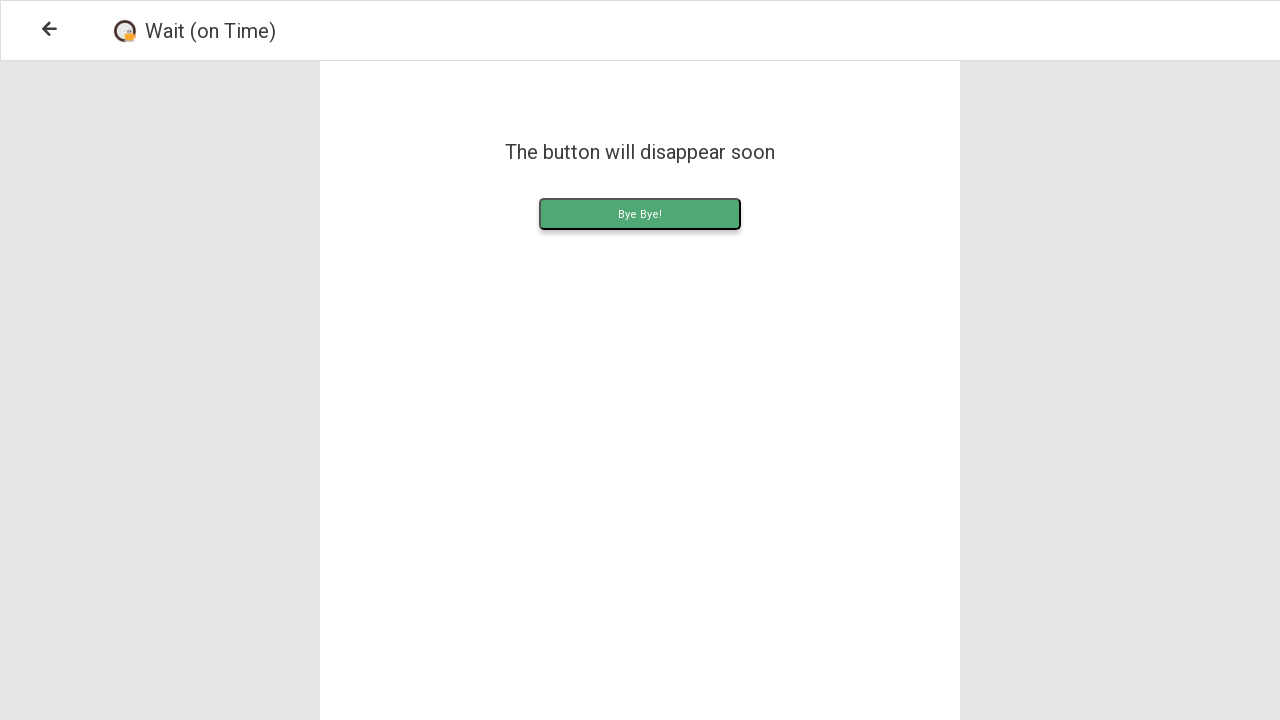

Waited for dynamically appearing upload content button to load
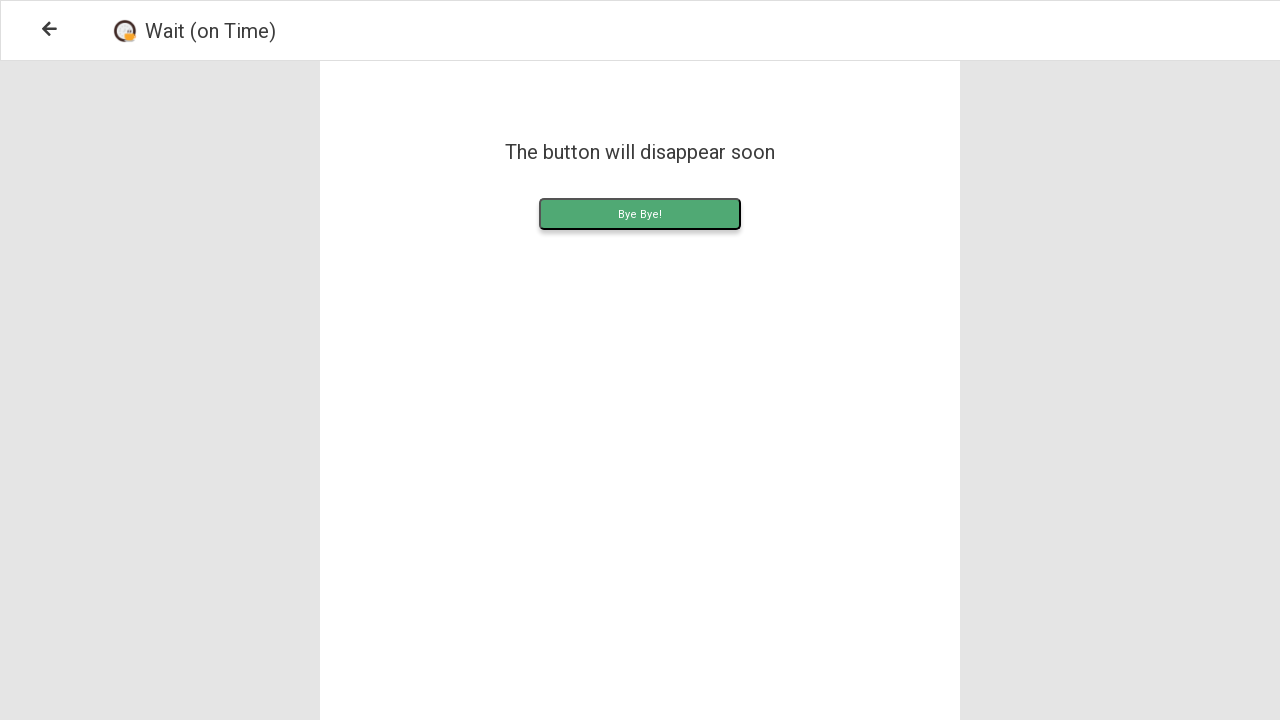

Clicked the dynamically appearing upload content button at (640, 214) on .uploadContent
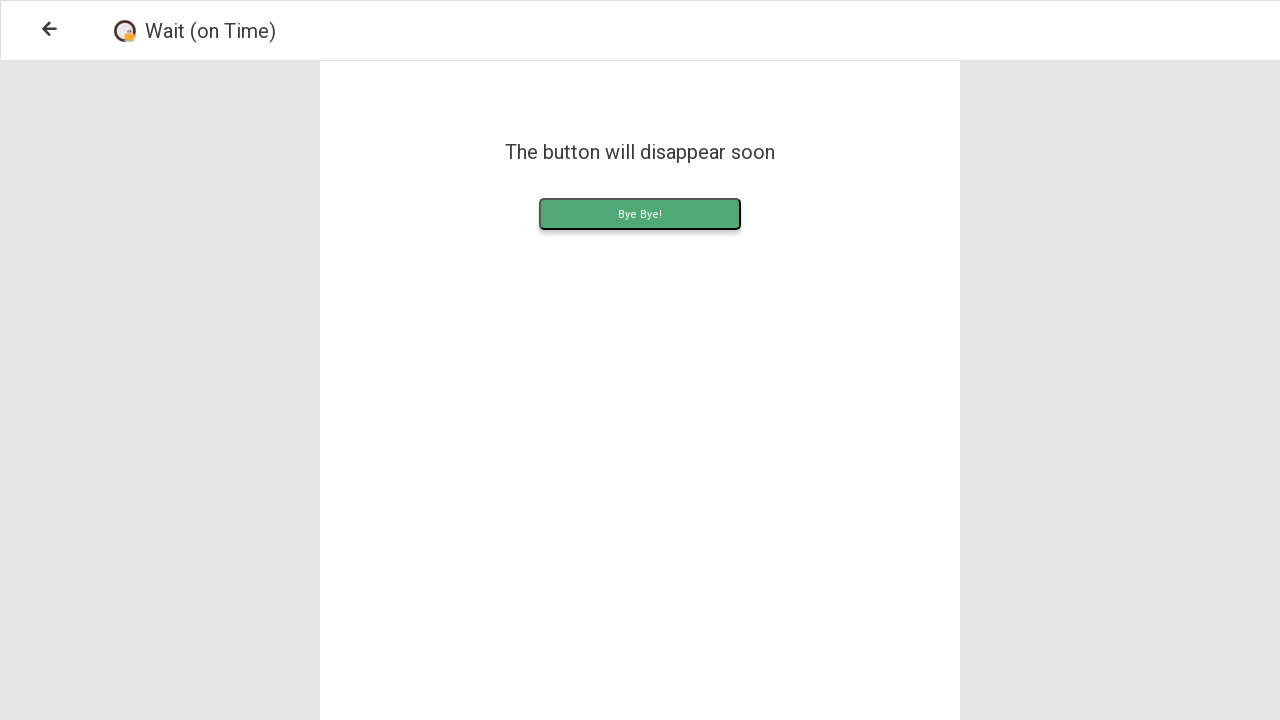

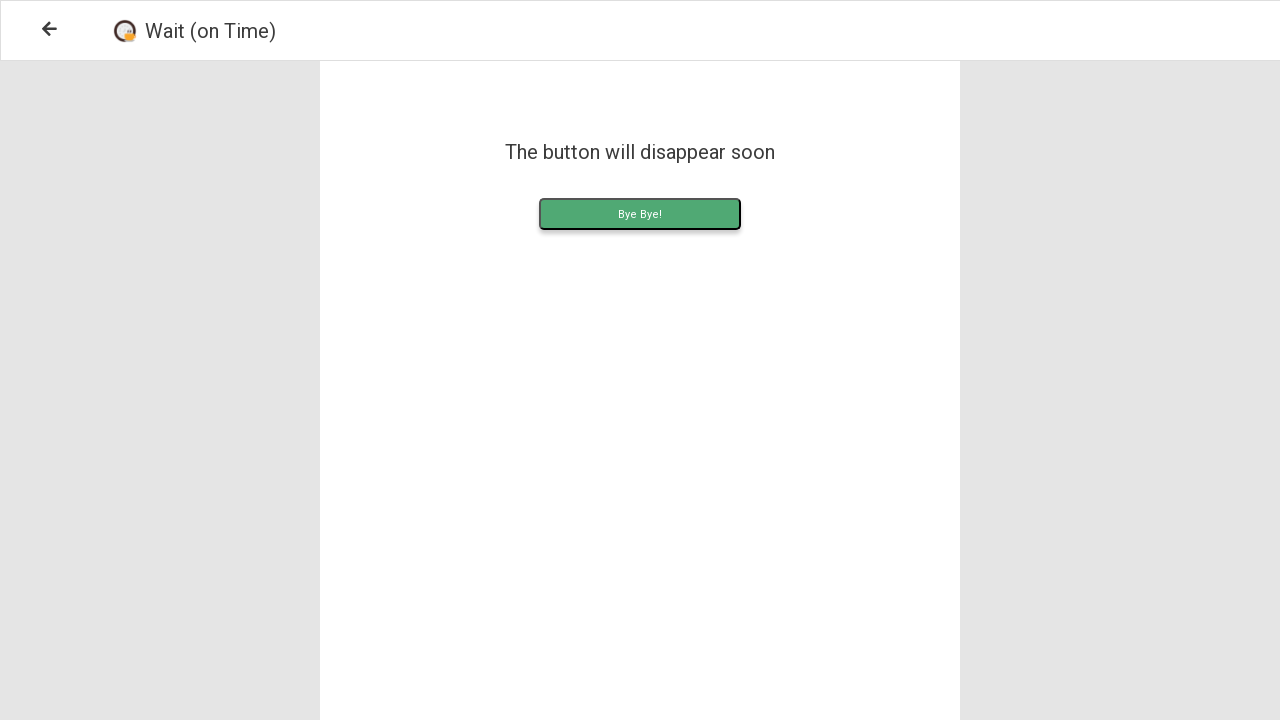